Navigates to HuggingFace documentation and searches for the PEFT quicktour page

Starting URL: https://huggingface.co/docs

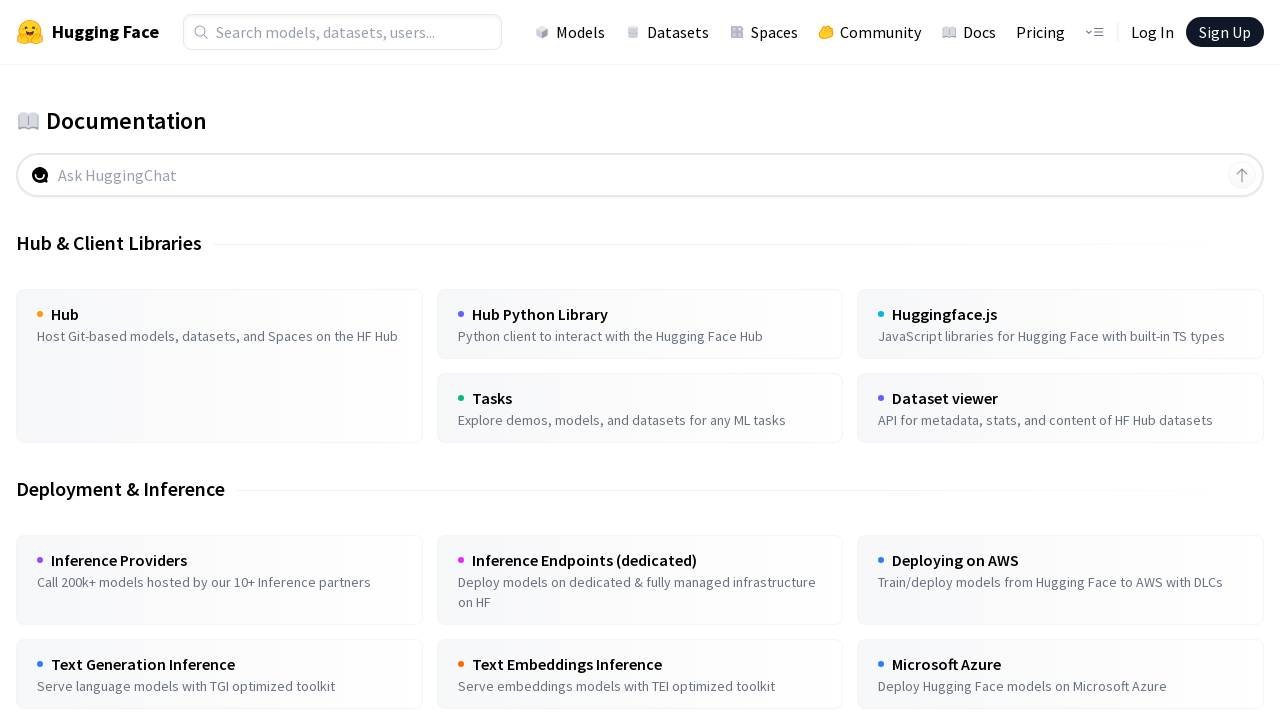

Waited for HuggingFace documentation page body to load
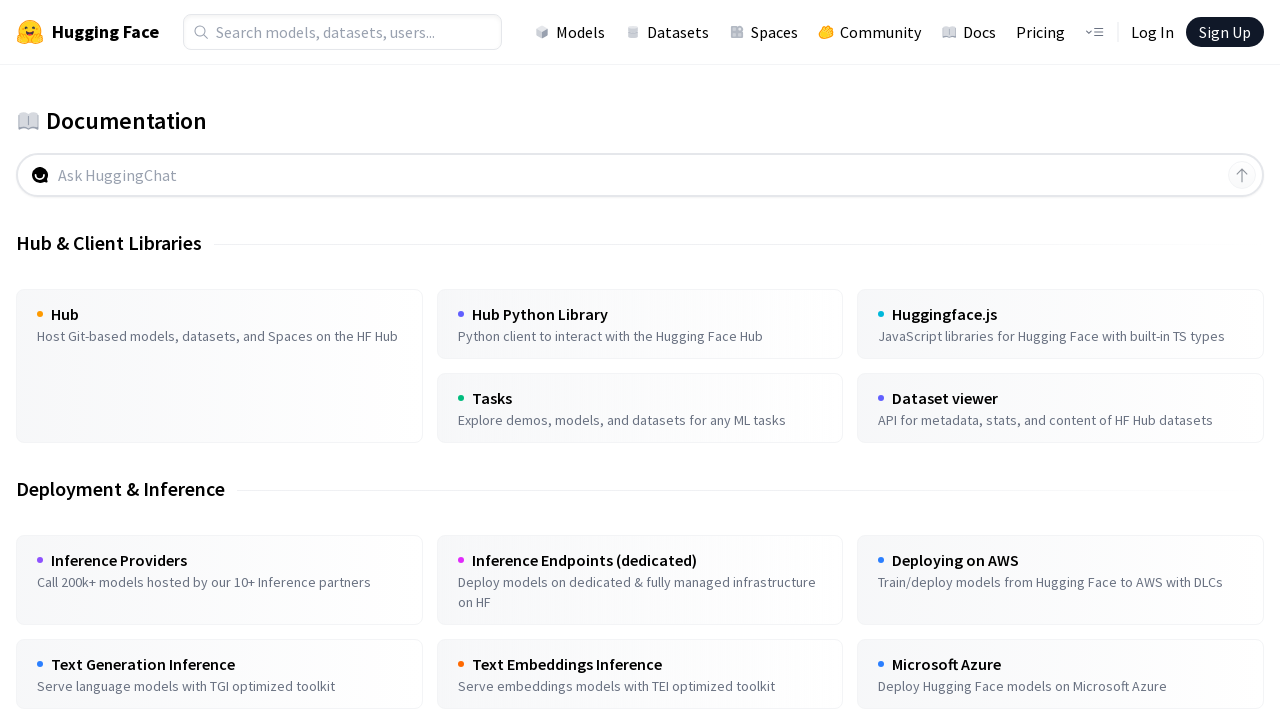

Clicked on PEFT link in documentation at (219, 360) on a:has-text('PEFT')
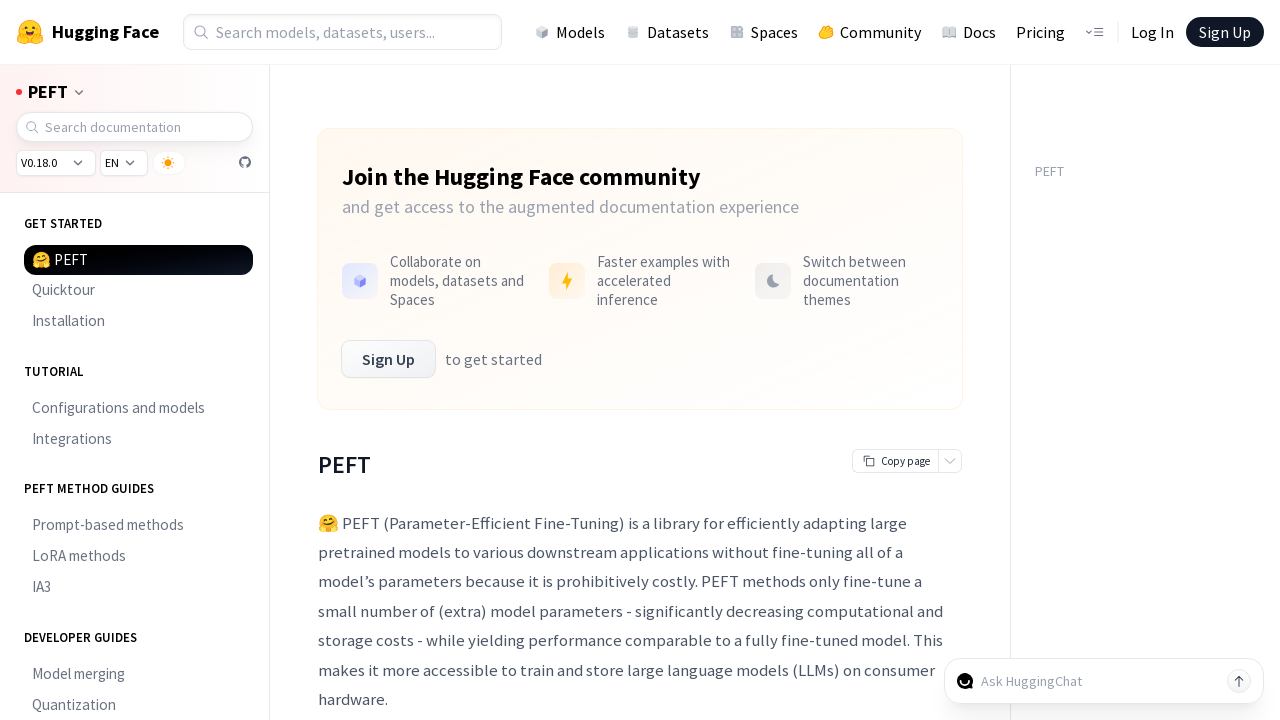

Clicked on quicktour link in PEFT documentation at (138, 291) on a:has-text('quicktour')
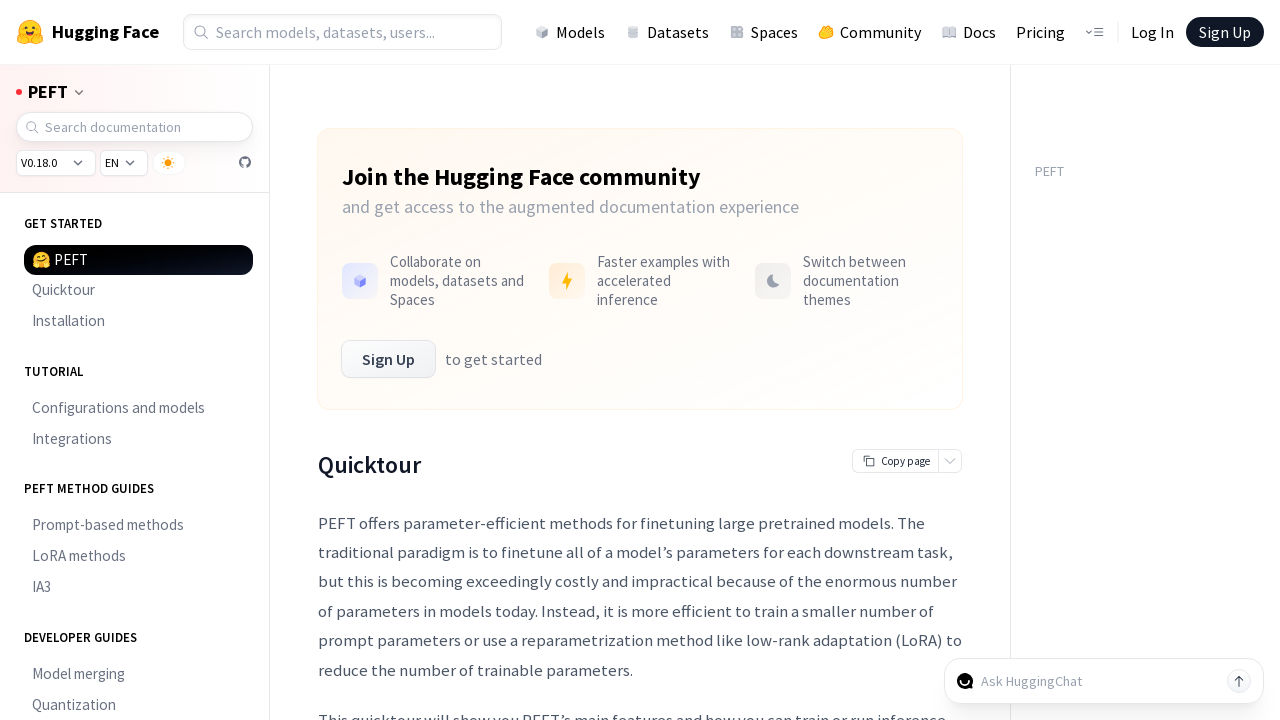

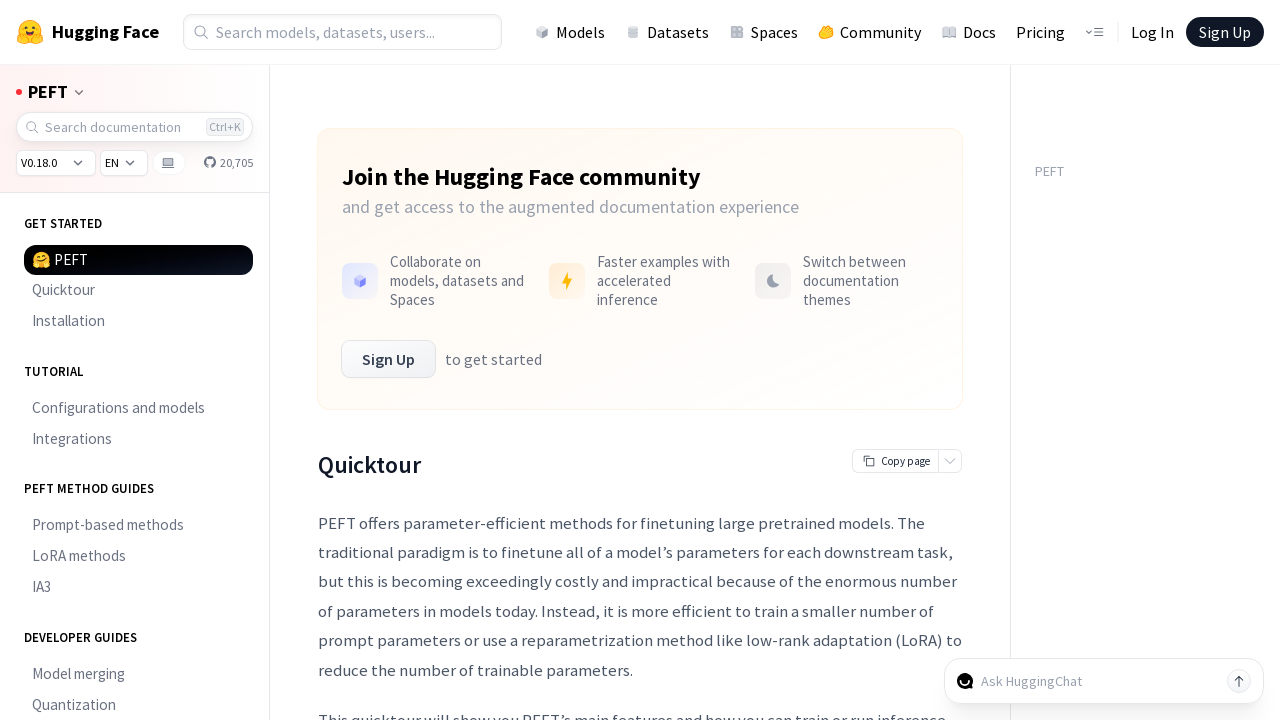